Tests range slider keyboard interaction by using arrow keys to move the slider left and right, verifying the slider value changes correctly

Starting URL: https://bonigarcia.dev/selenium-webdriver-java/web-form.html

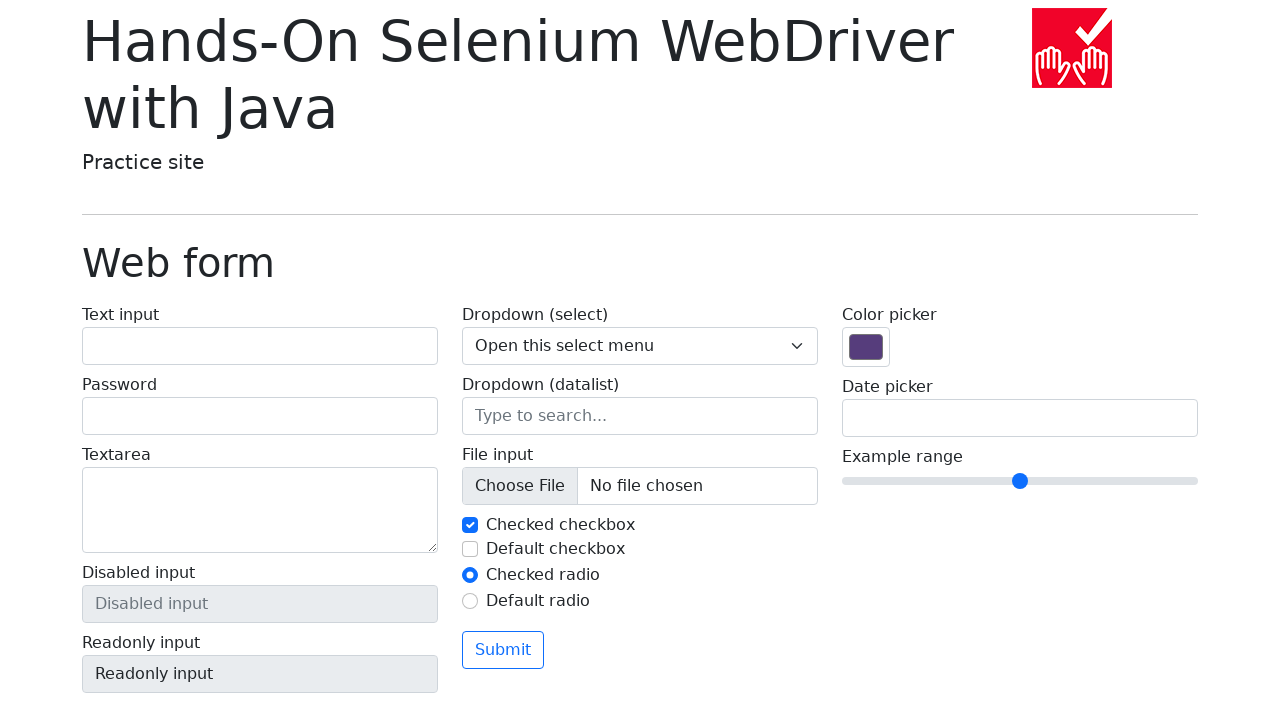

Navigated to web form page
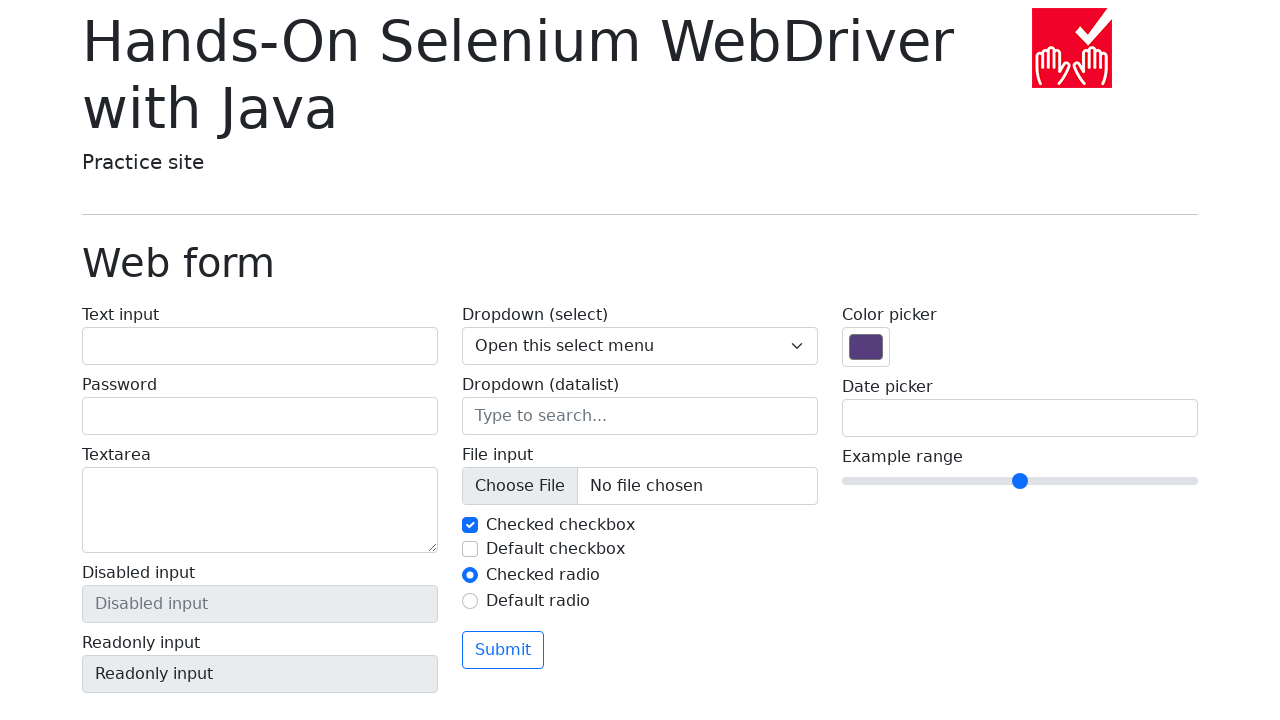

Located range slider element
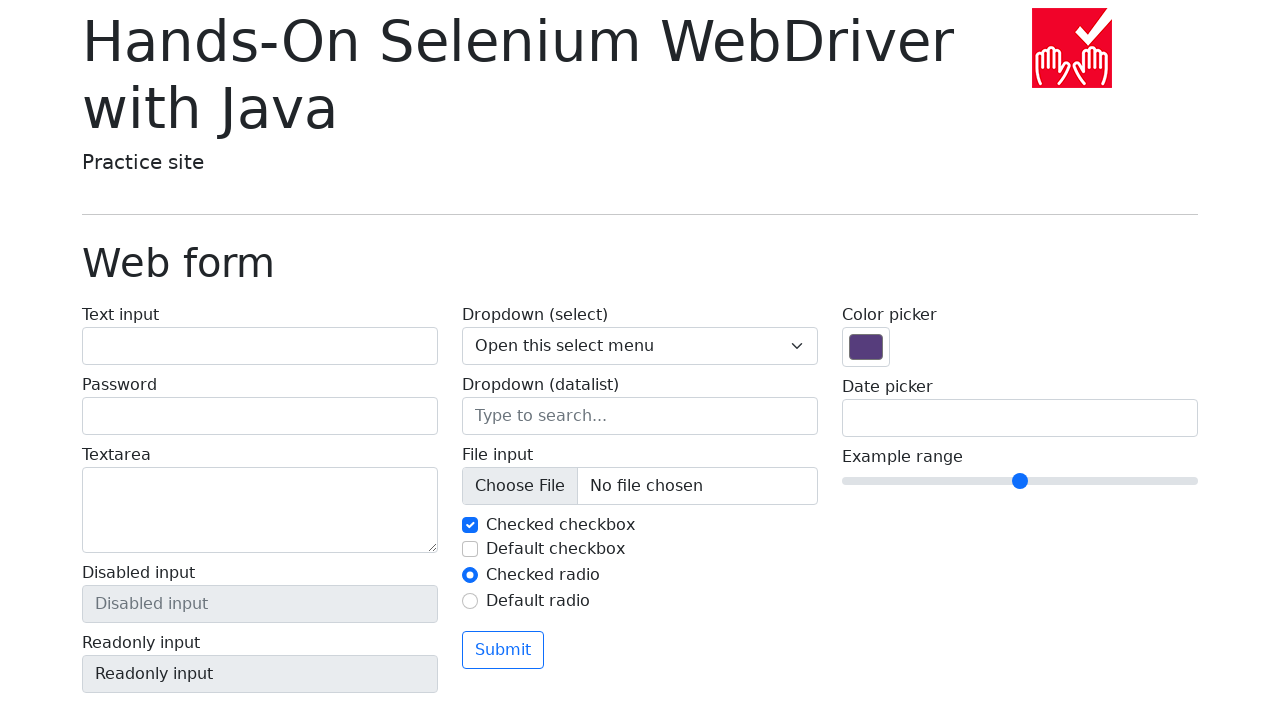

Verified initial slider value is 5
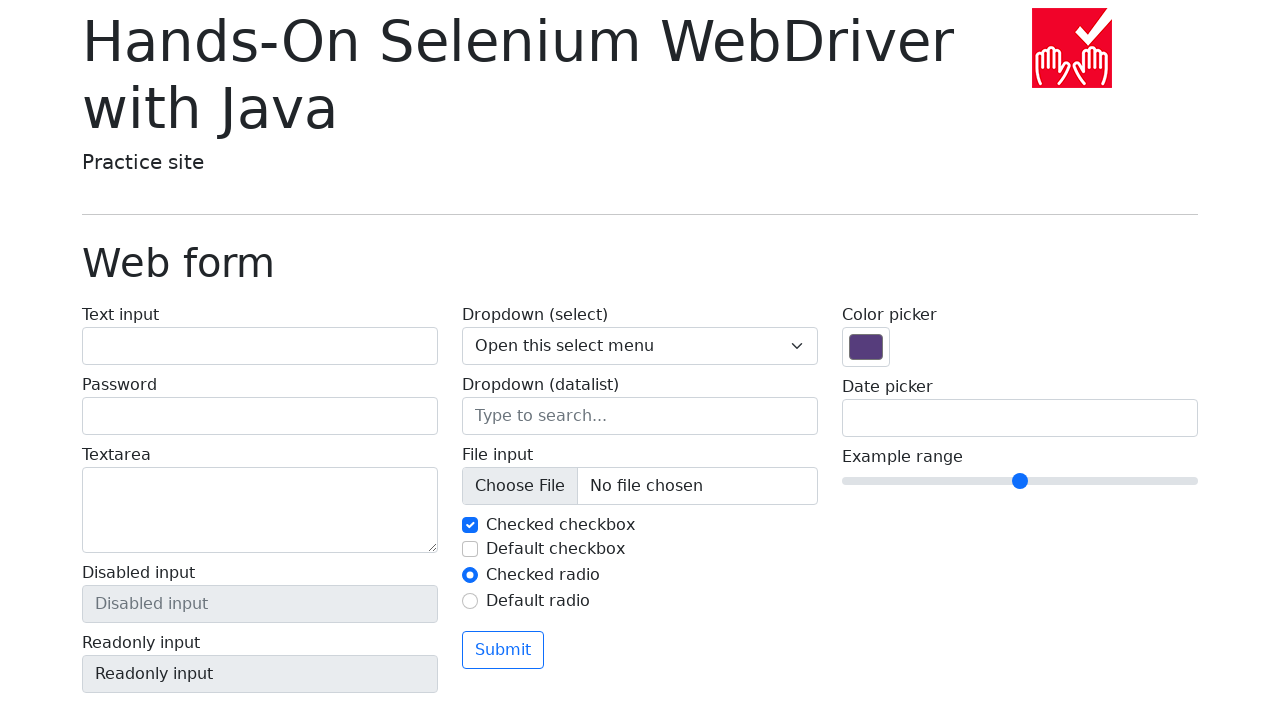

Pressed ArrowRight to move slider right (iteration 1/5) on input[type='range']
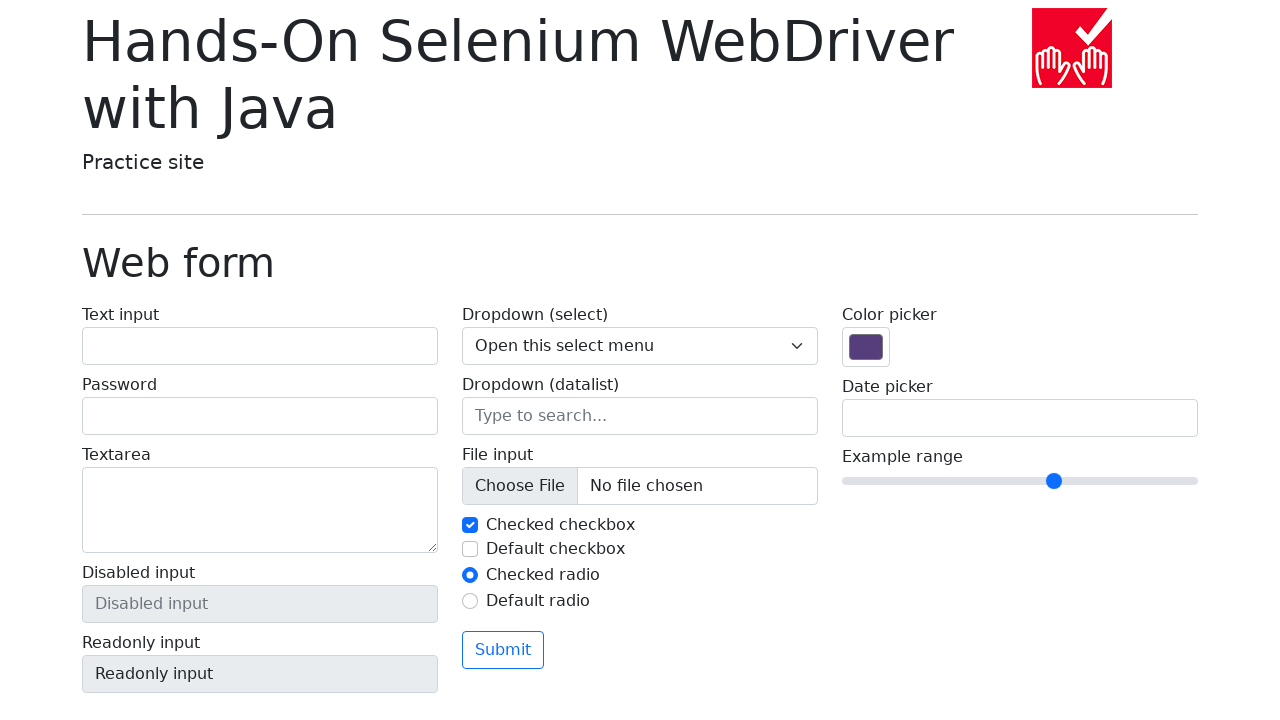

Pressed ArrowRight to move slider right (iteration 2/5) on input[type='range']
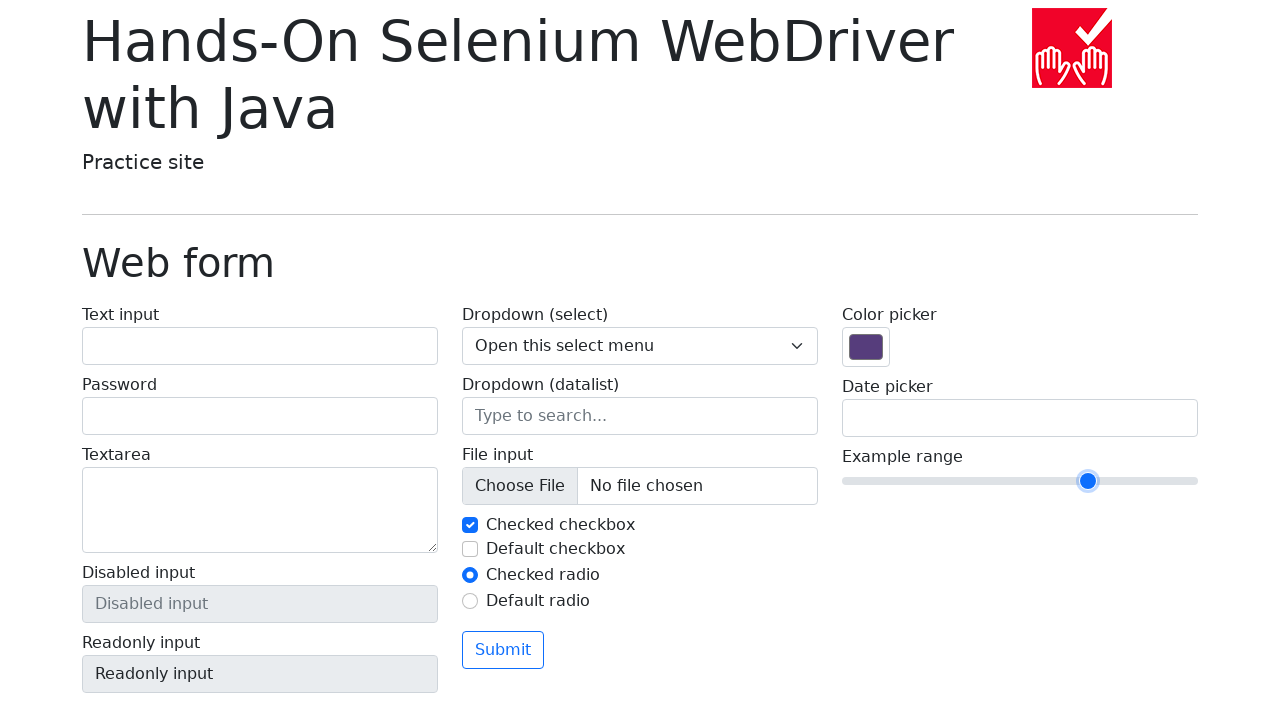

Pressed ArrowRight to move slider right (iteration 3/5) on input[type='range']
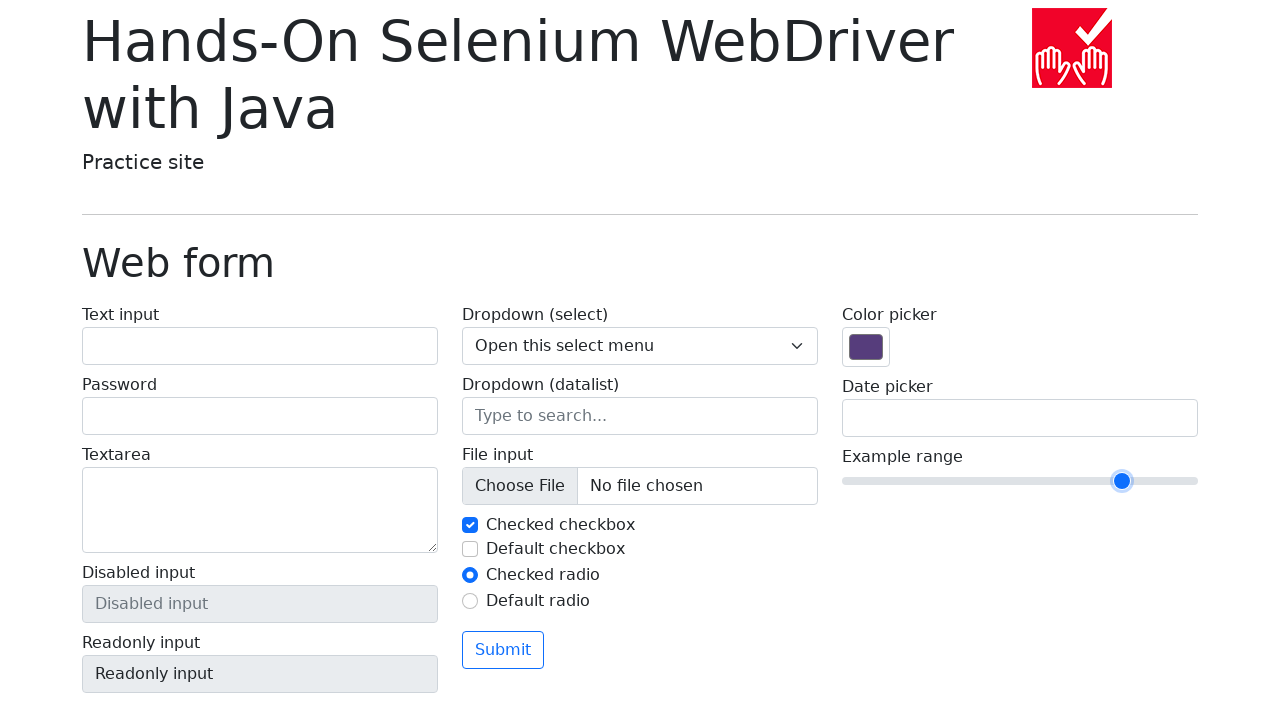

Pressed ArrowRight to move slider right (iteration 4/5) on input[type='range']
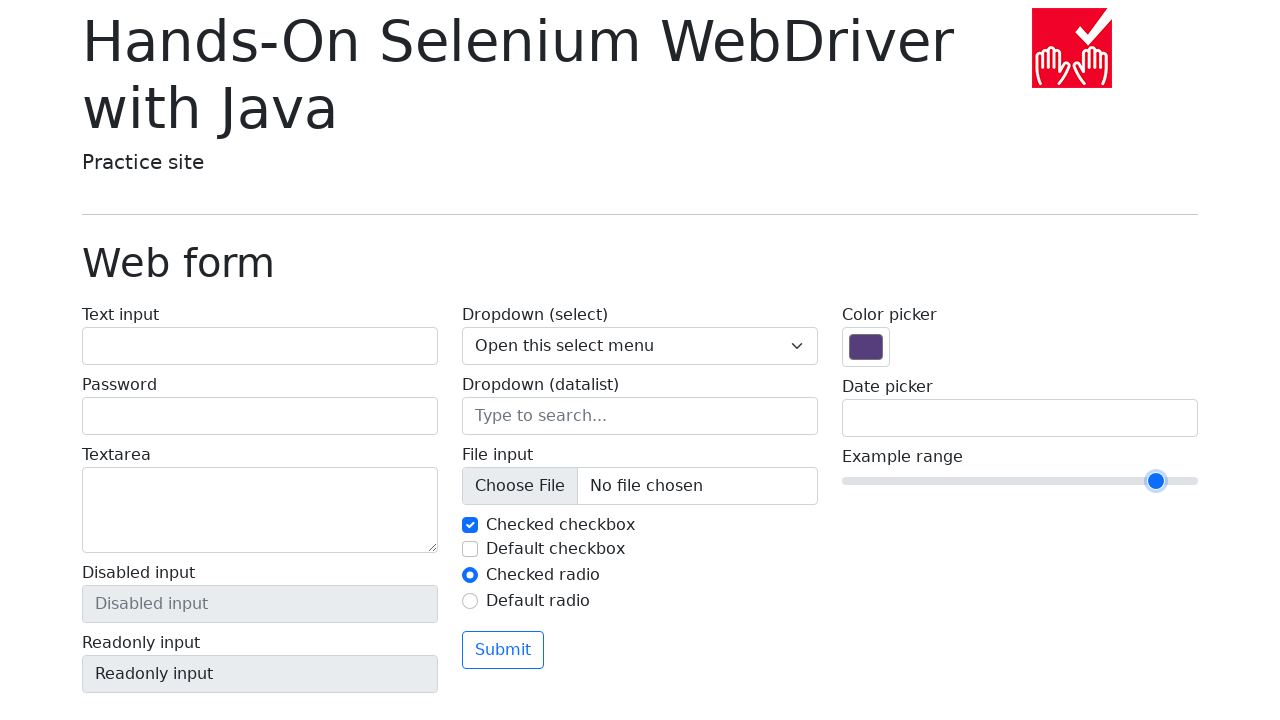

Pressed ArrowRight to move slider right (iteration 5/5) on input[type='range']
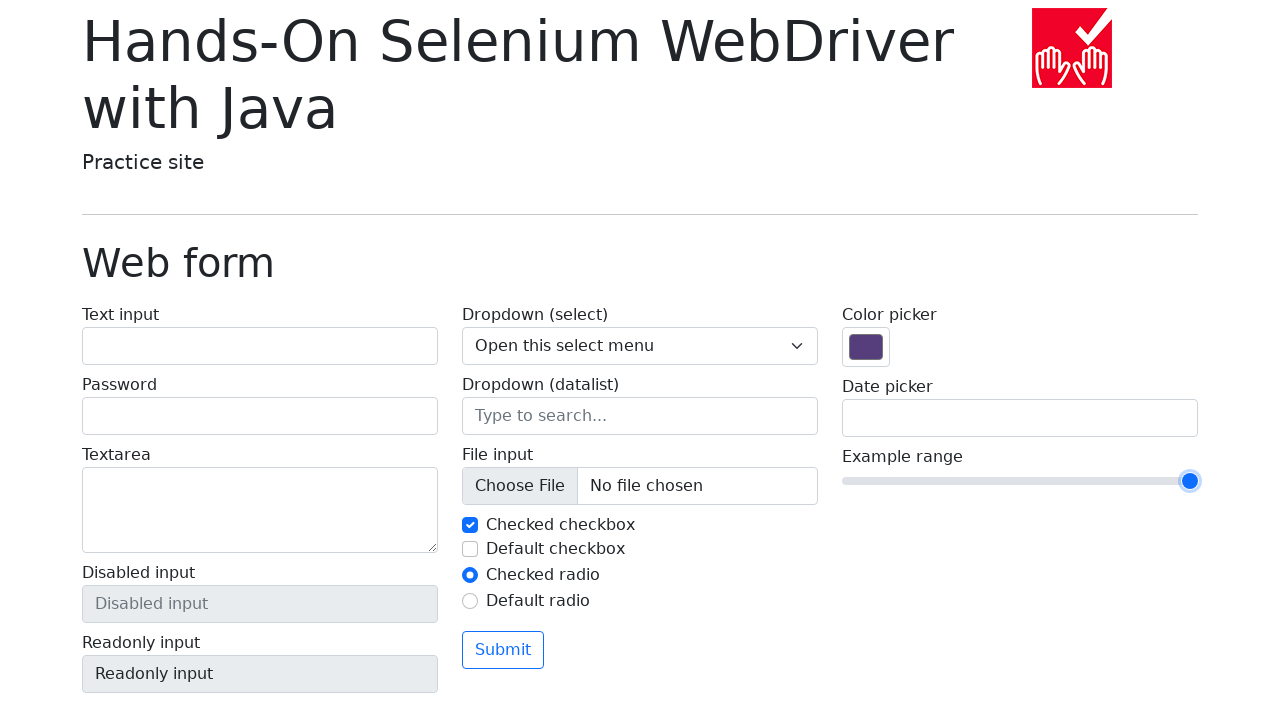

Verified slider value is 10 after moving right 5 times
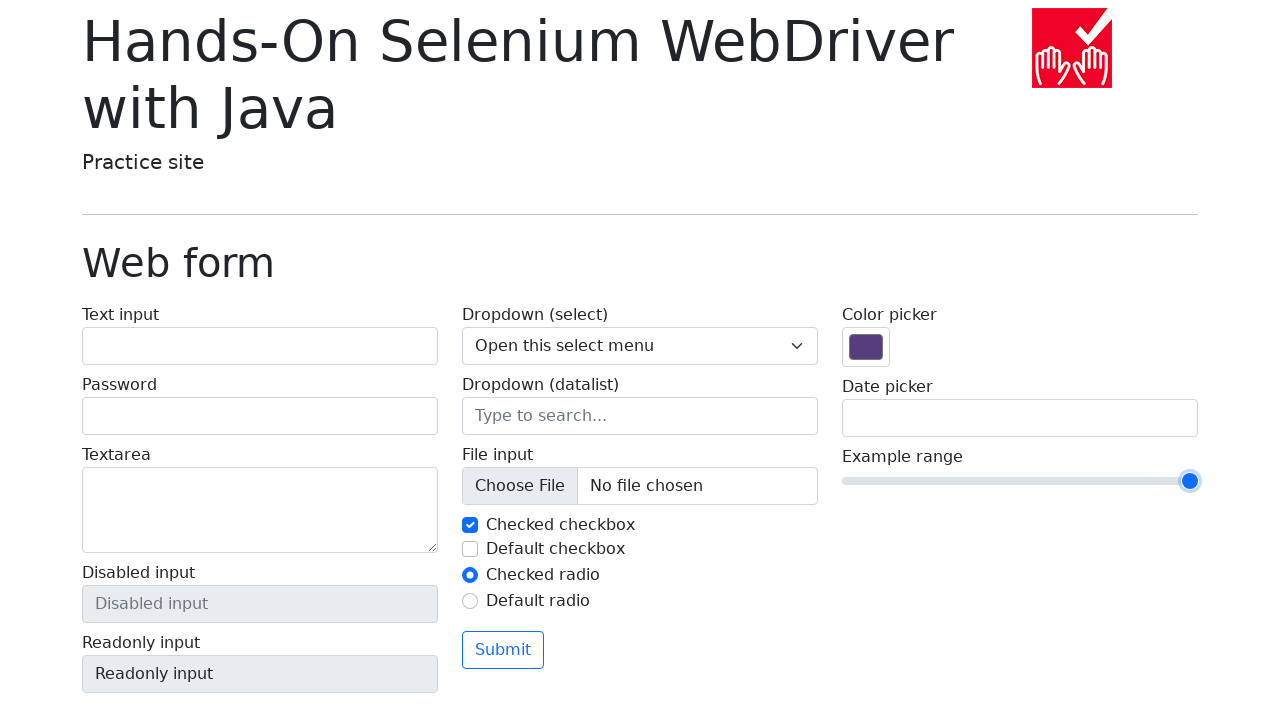

Pressed ArrowLeft to move slider left (iteration 1/7) on input[type='range']
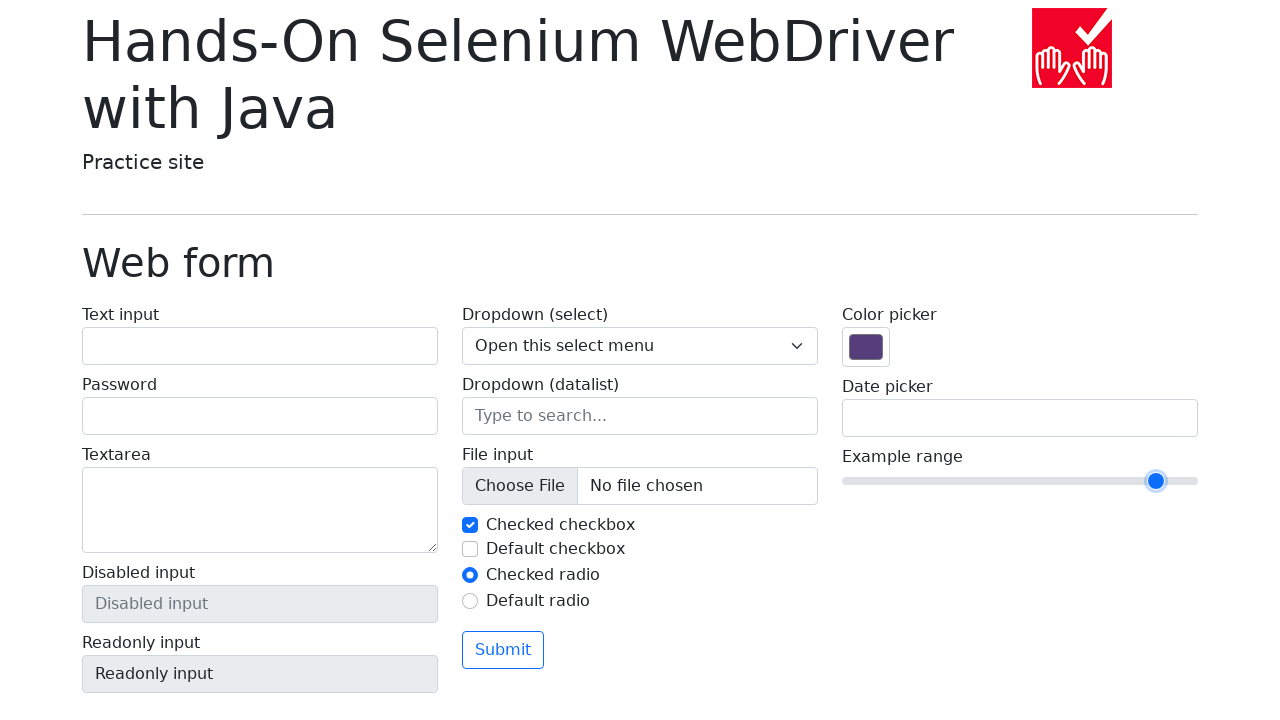

Pressed ArrowLeft to move slider left (iteration 2/7) on input[type='range']
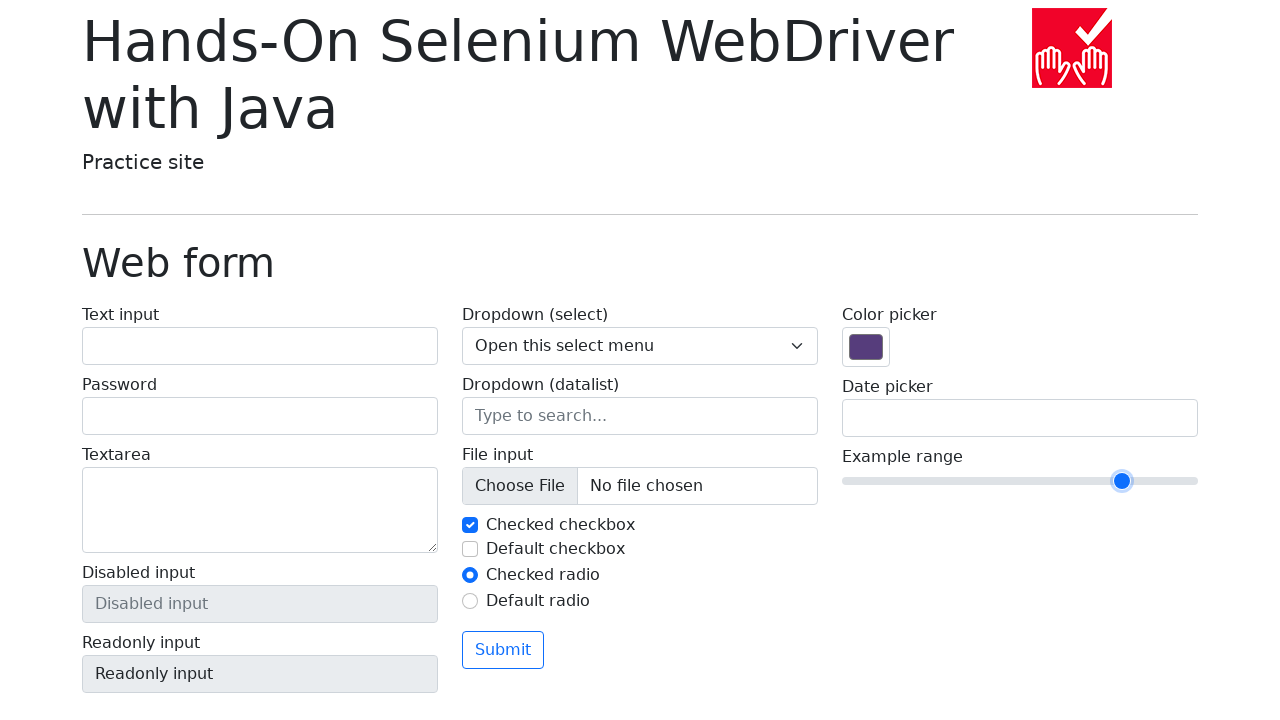

Pressed ArrowLeft to move slider left (iteration 3/7) on input[type='range']
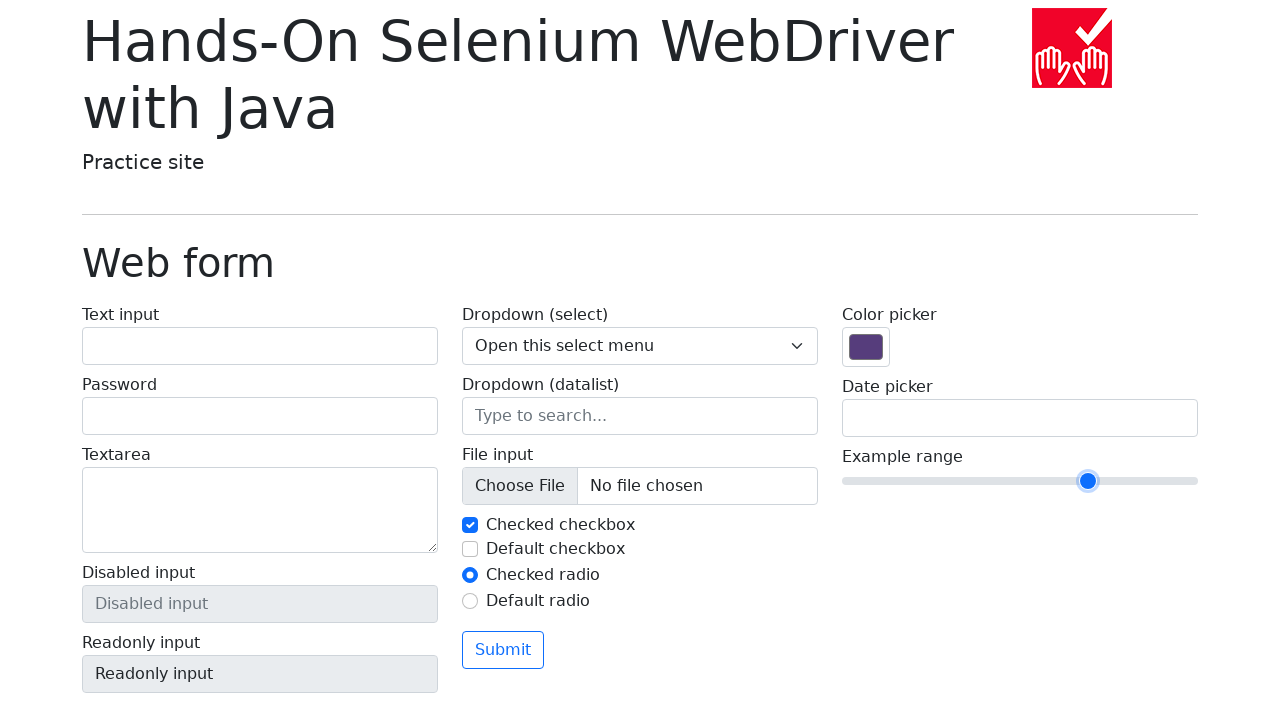

Pressed ArrowLeft to move slider left (iteration 4/7) on input[type='range']
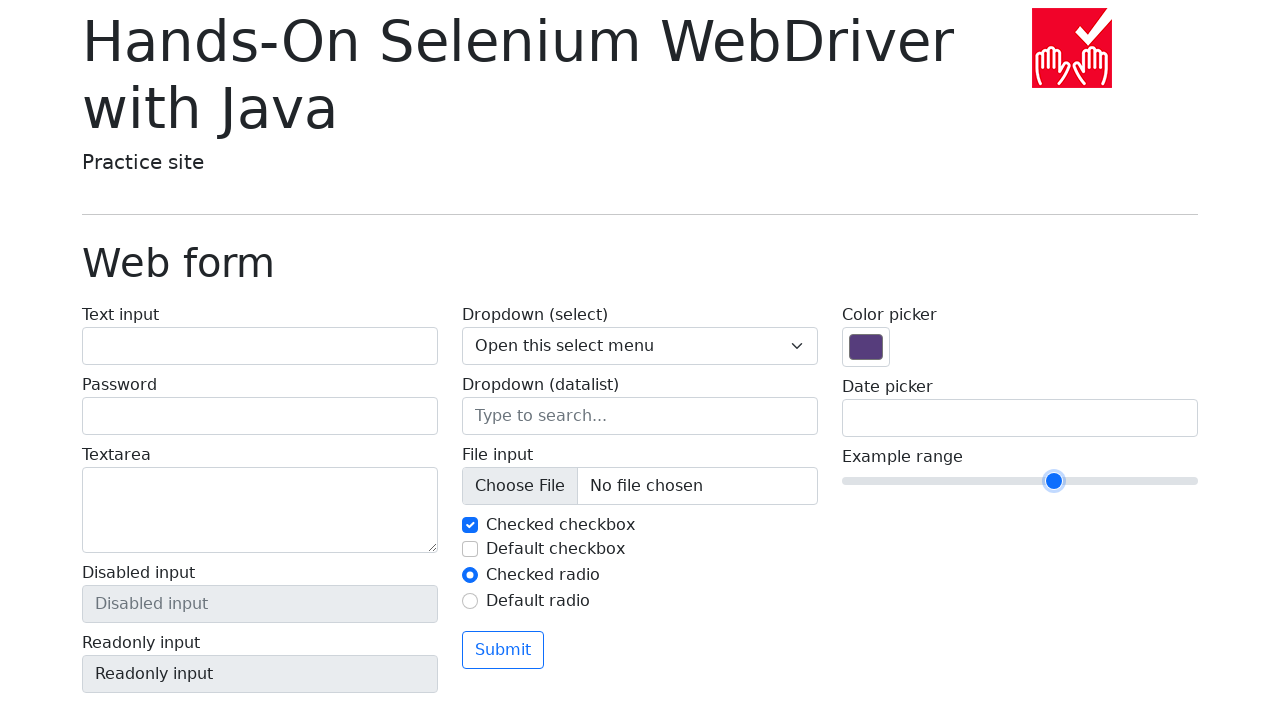

Pressed ArrowLeft to move slider left (iteration 5/7) on input[type='range']
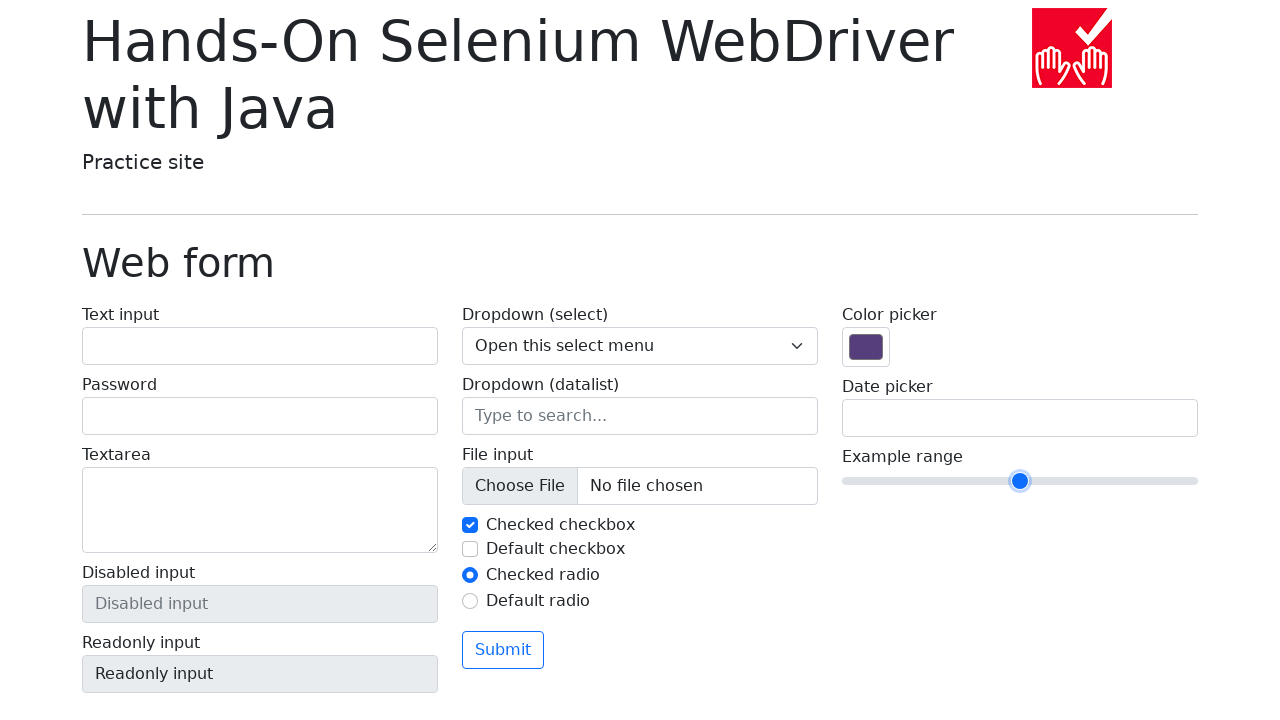

Pressed ArrowLeft to move slider left (iteration 6/7) on input[type='range']
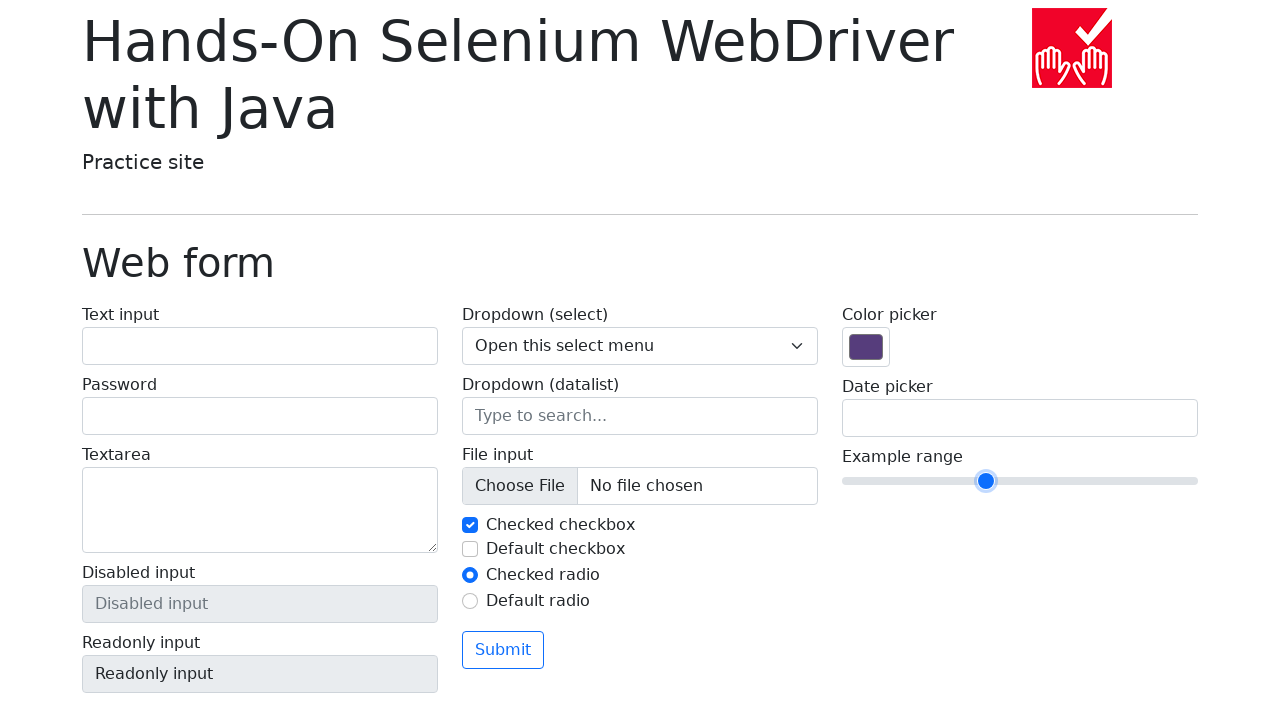

Pressed ArrowLeft to move slider left (iteration 7/7) on input[type='range']
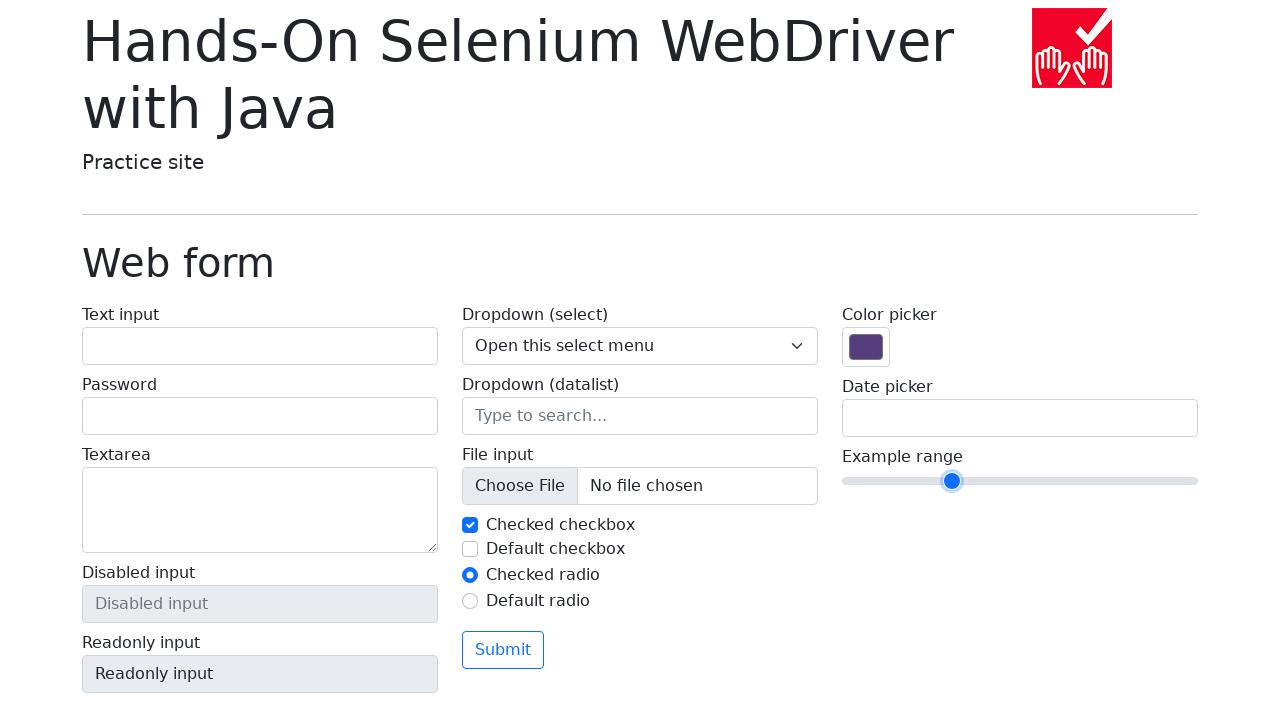

Verified final slider value is 3 after moving left 7 times
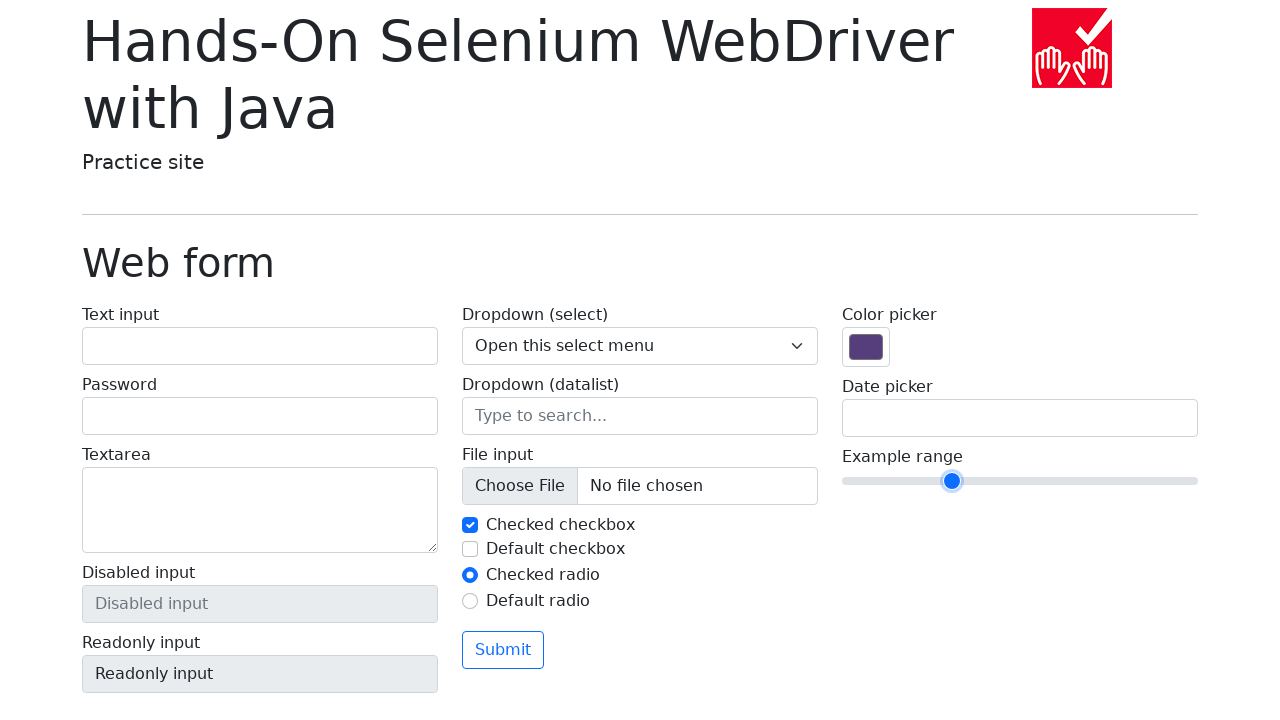

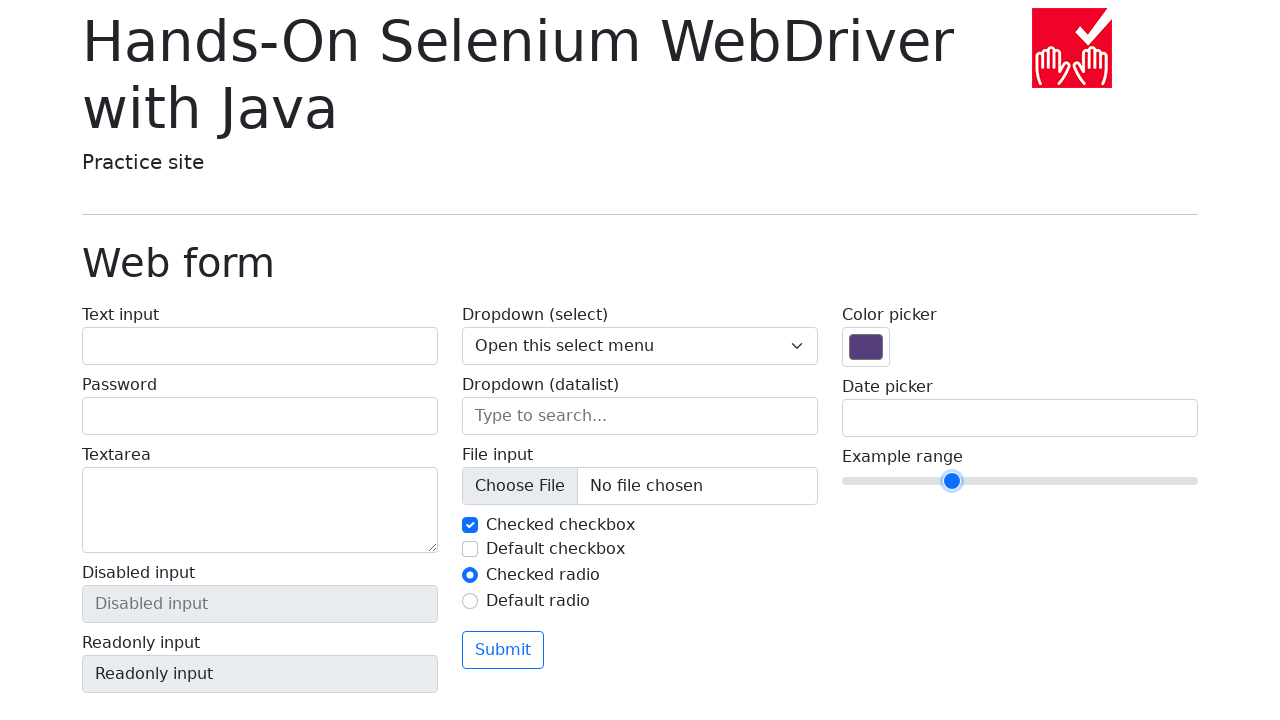